Tests table sorting functionality by clicking on the email column header

Starting URL: http://the-internet.herokuapp.com/tables

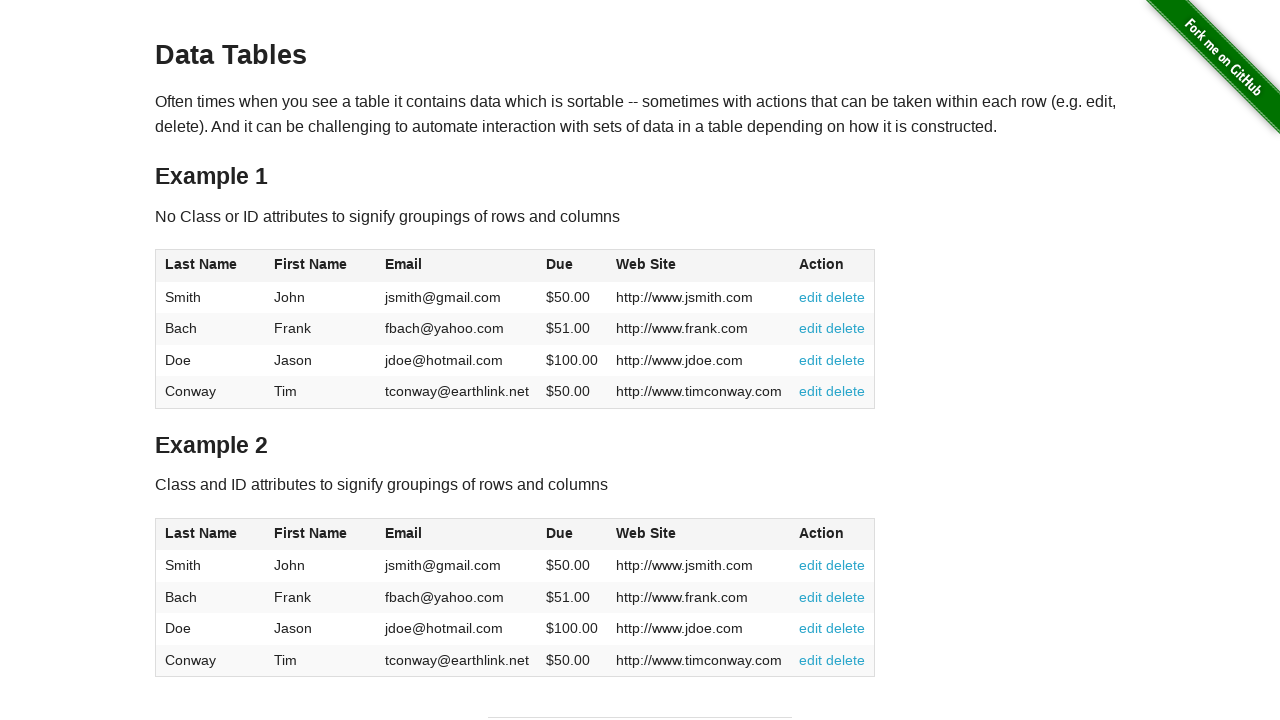

Navigated to table sorting test page
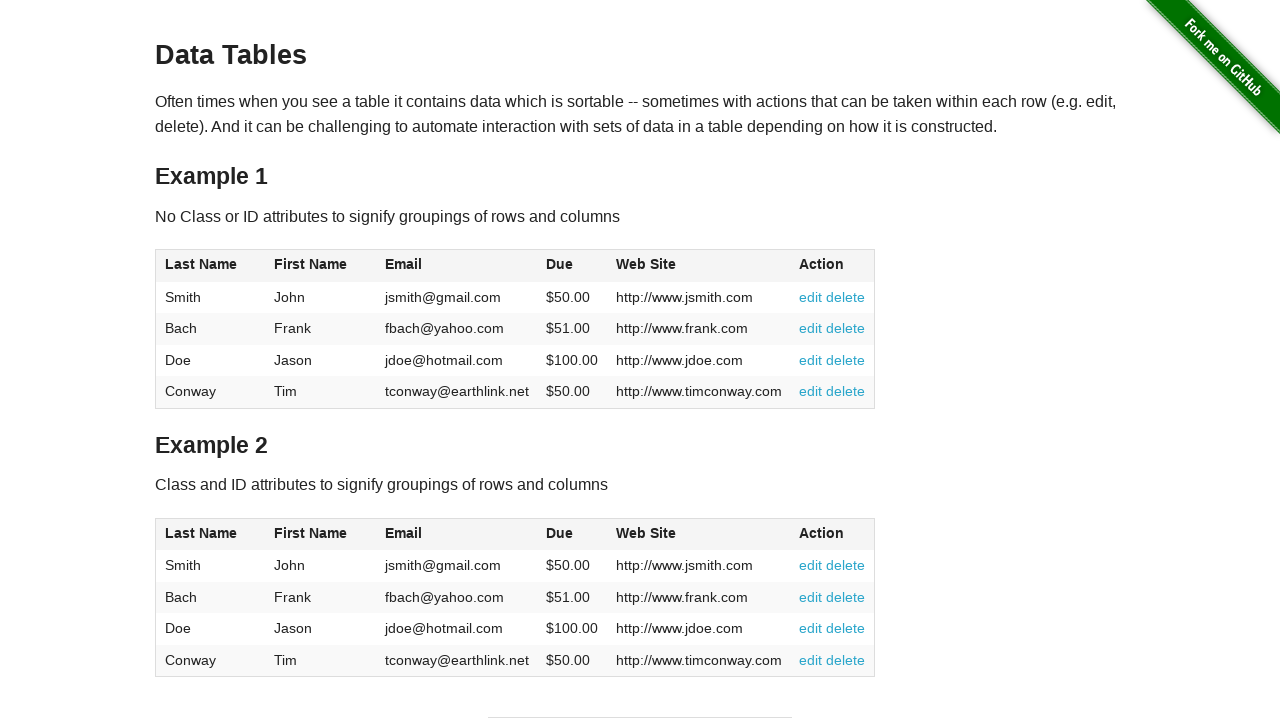

Clicked Email column header to sort table at (403, 264) on xpath=//table[@id='table1']/thead//th/span[contains(text(),'Email')]
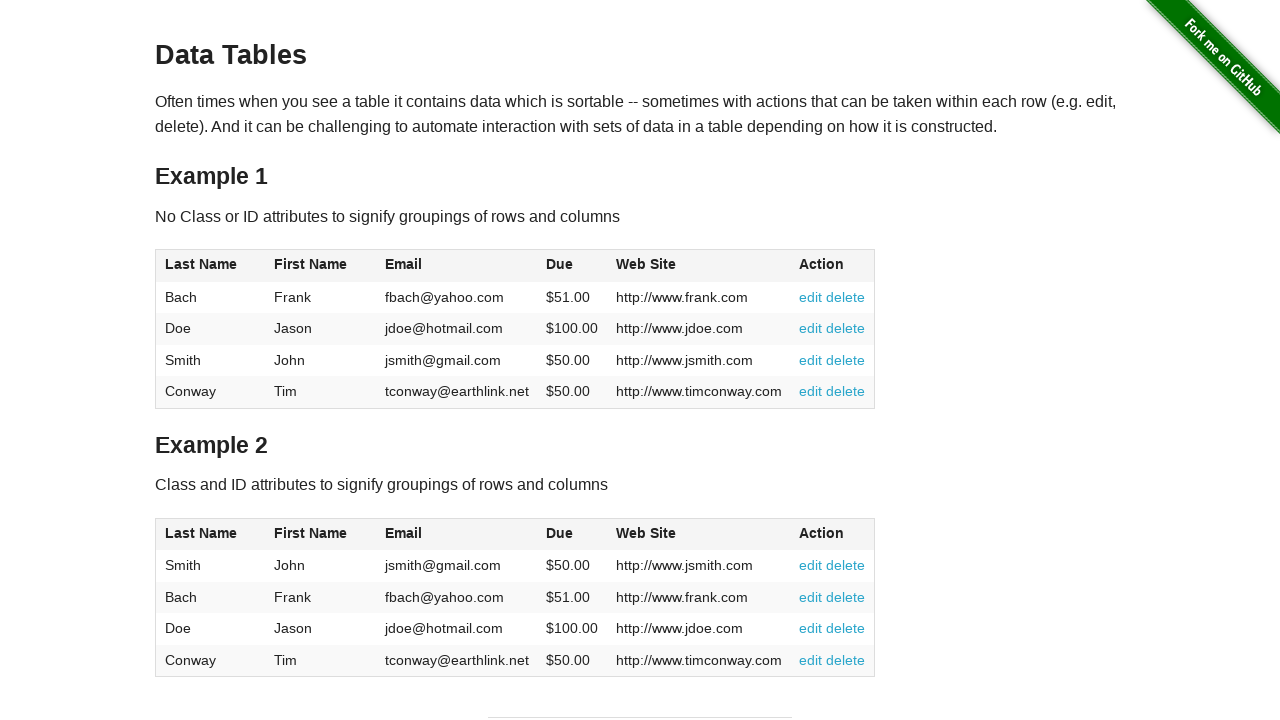

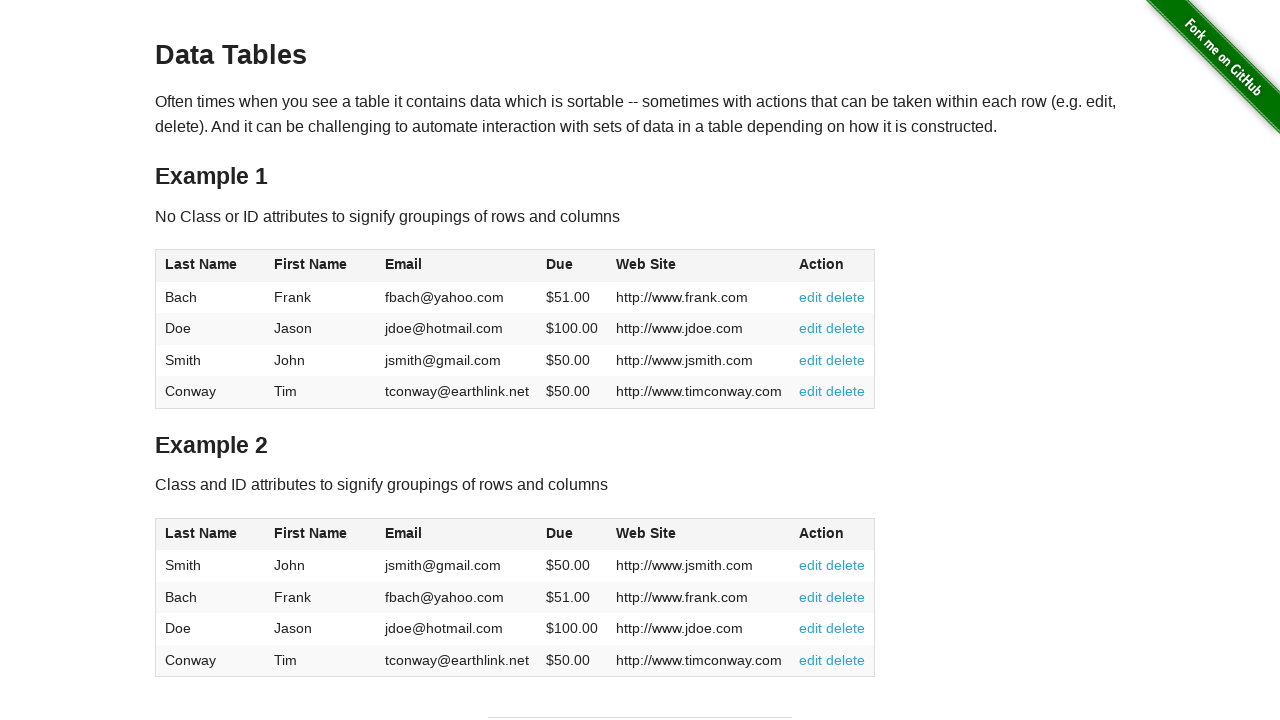